Tests checkbox functionality by checking and unchecking the first checkbox, and counts total checkboxes on the page

Starting URL: https://rahulshettyacademy.com/AutomationPractice/

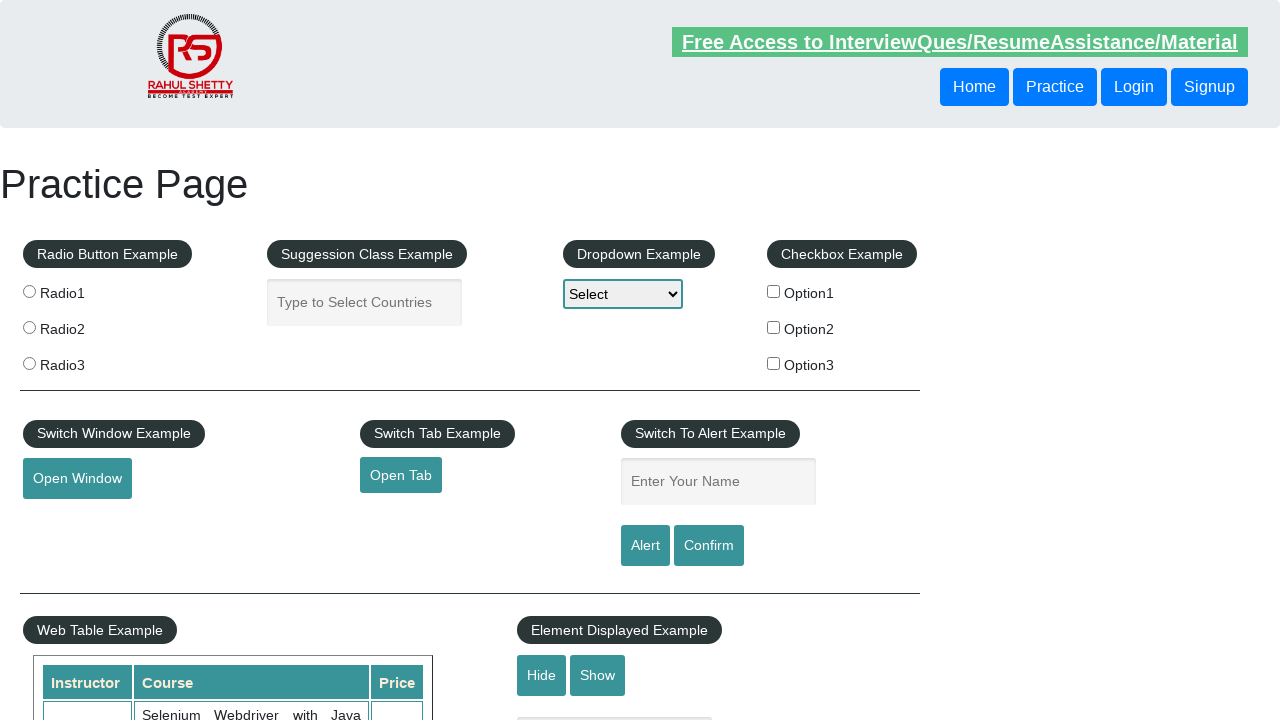

Clicked the first checkbox to check it at (774, 291) on input[id='checkBoxOption1']
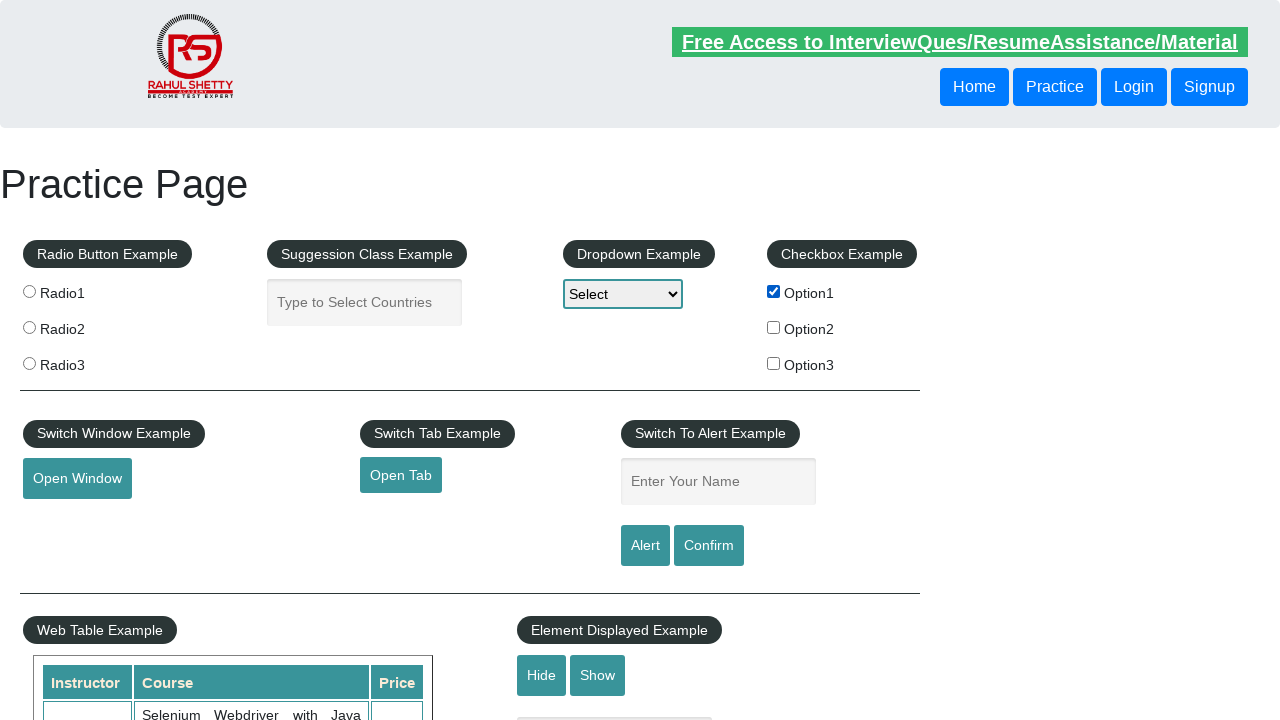

Verified that the first checkbox is now checked
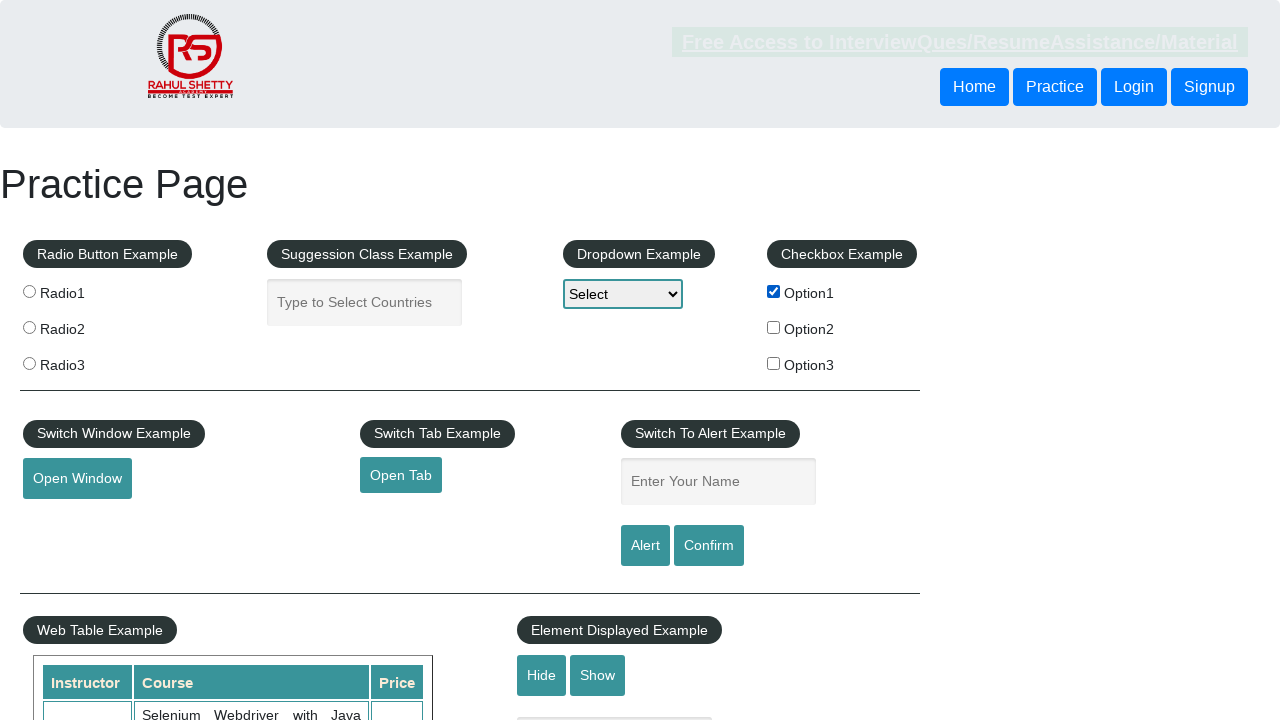

Clicked the first checkbox to uncheck it at (774, 291) on input[id='checkBoxOption1']
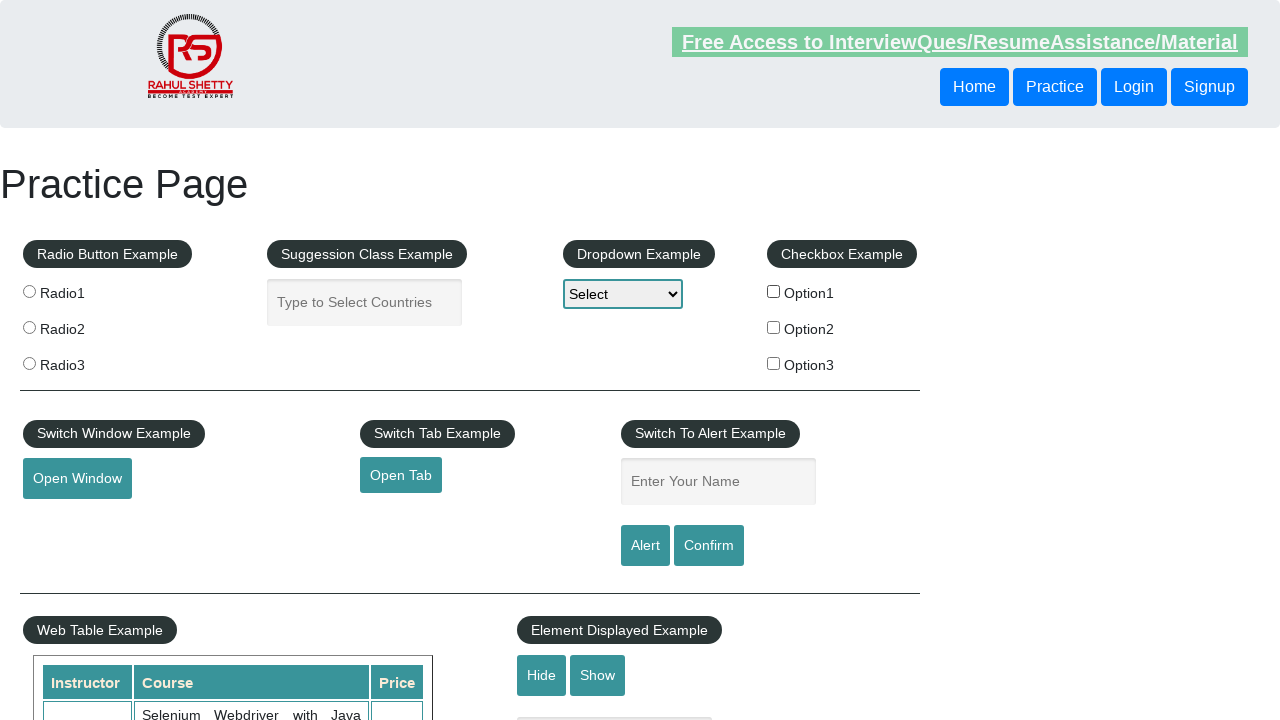

Verified that the first checkbox is now unchecked
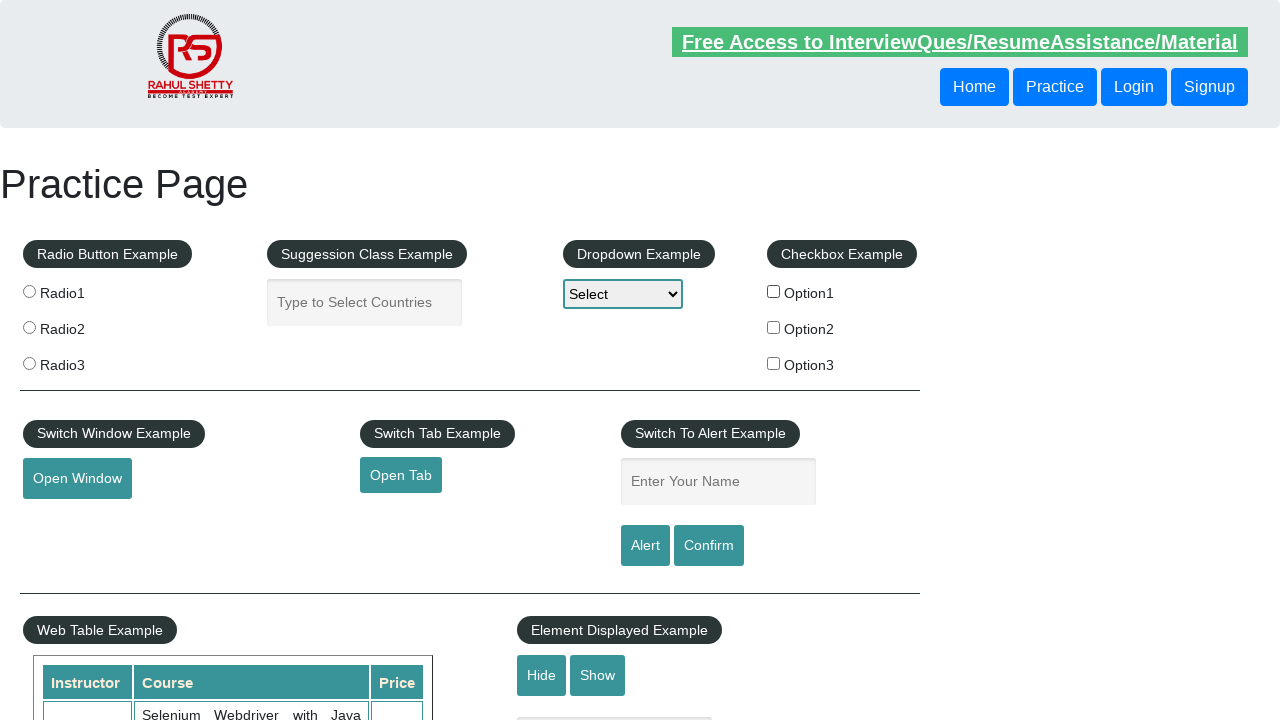

Counted total checkboxes on page: 3
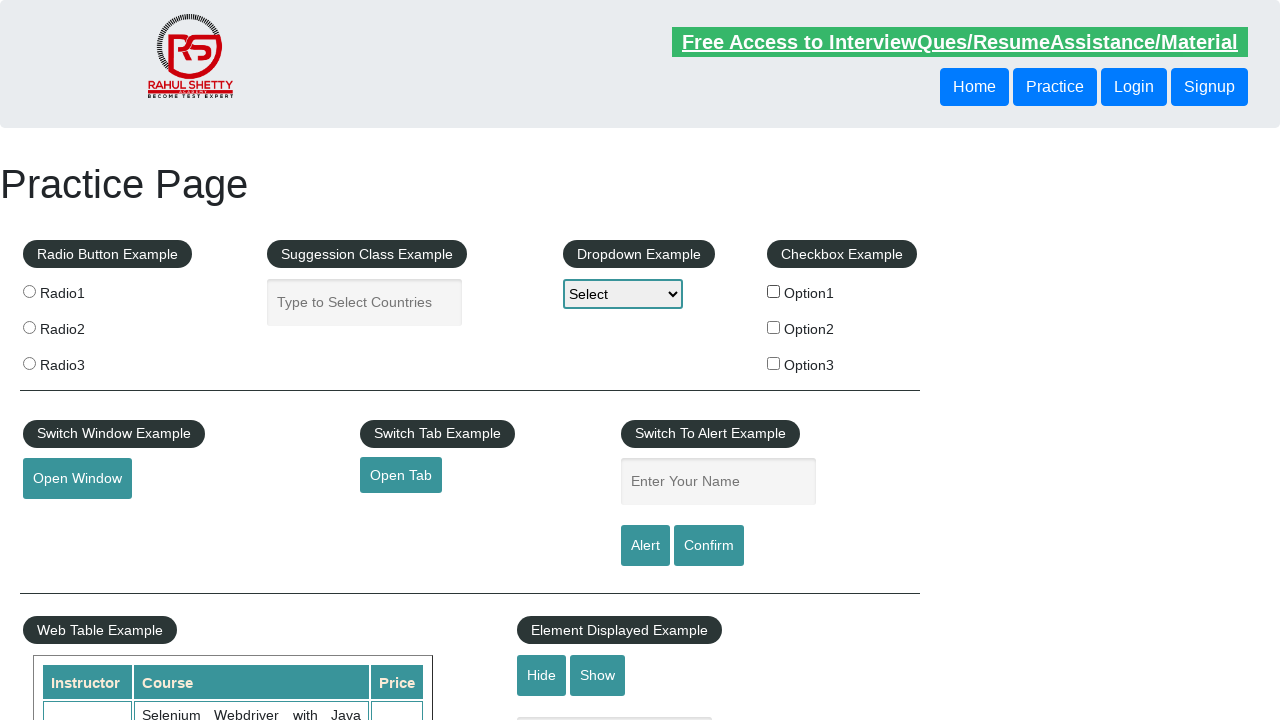

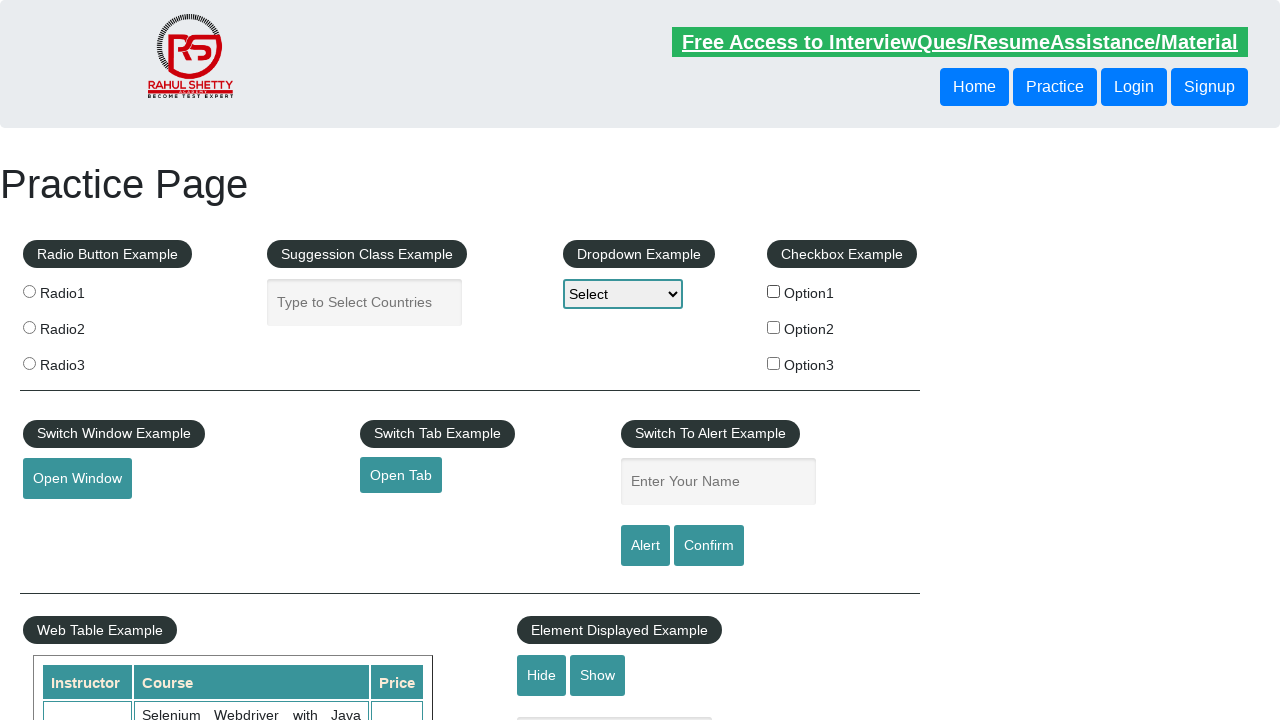